Tests checkbox functionality by checking the initial state, then selecting all checkboxes, and finally unselecting all checkboxes

Starting URL: https://the-internet.herokuapp.com/checkboxes

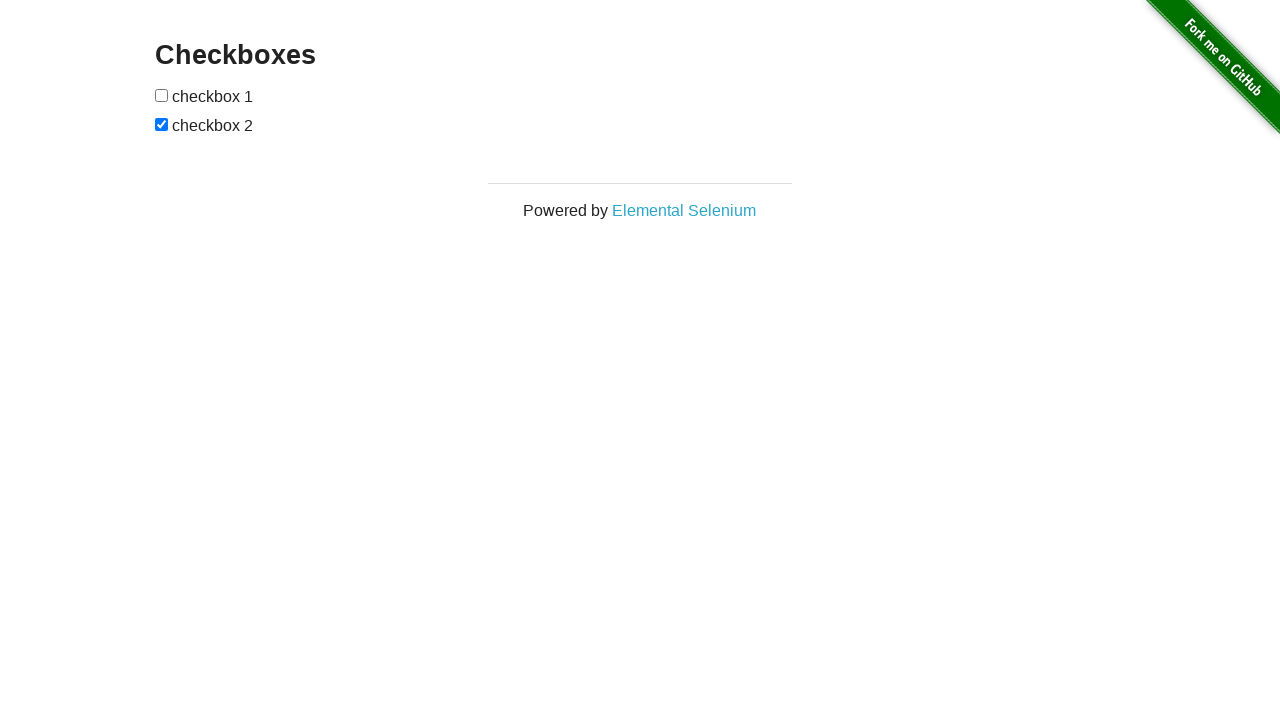

Located all checkboxes on the page
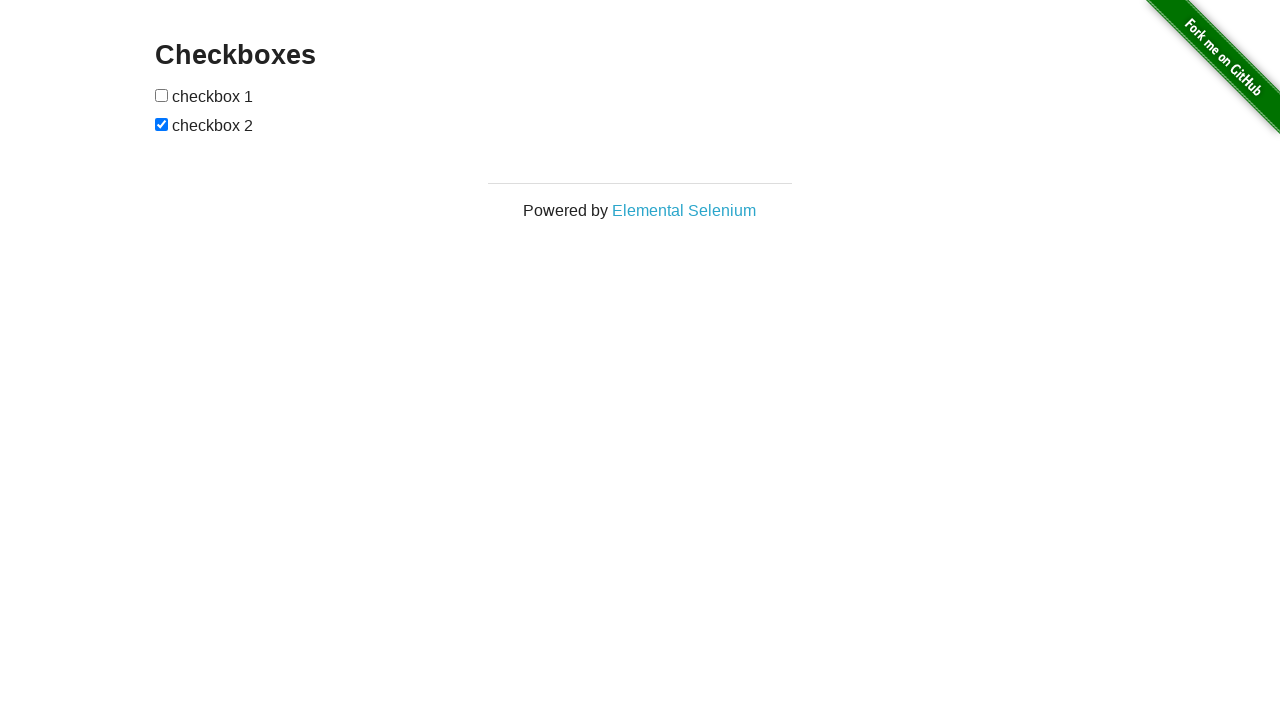

Checked initial state of all checkboxes
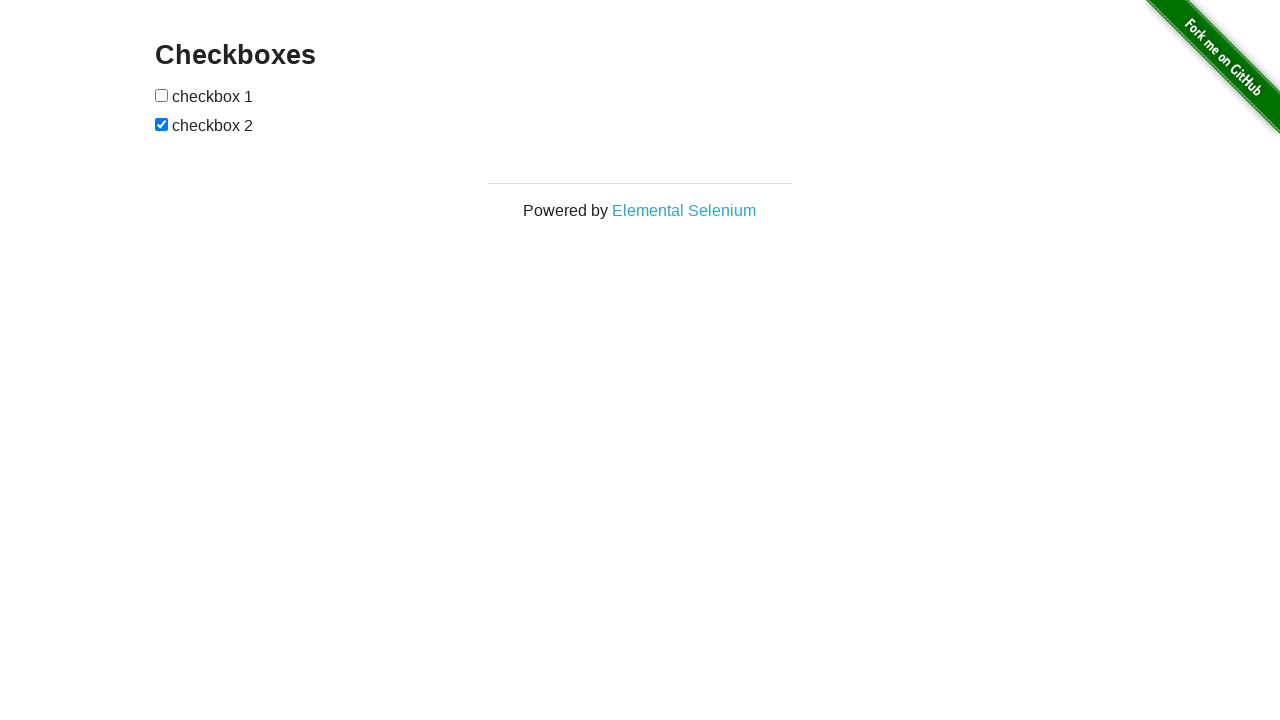

Selected checkbox 1 at (162, 95) on input[type='checkbox'] >> nth=0
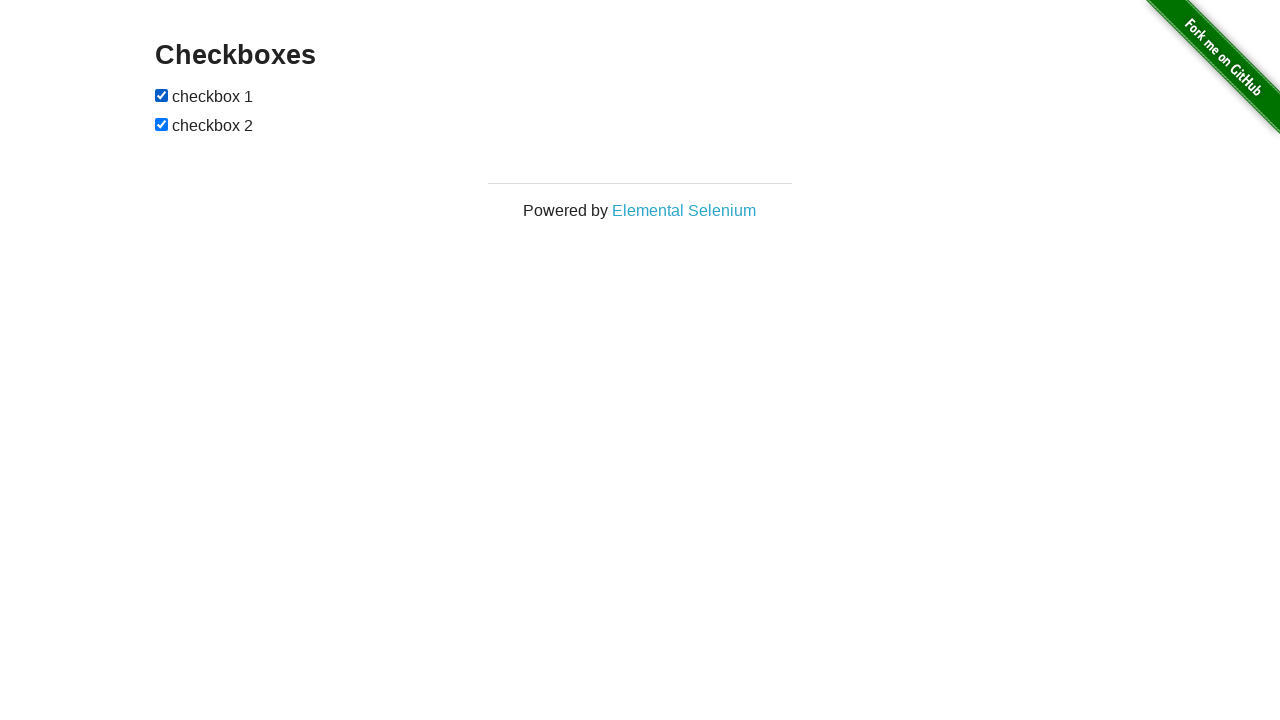

Validated all checkboxes are now selected
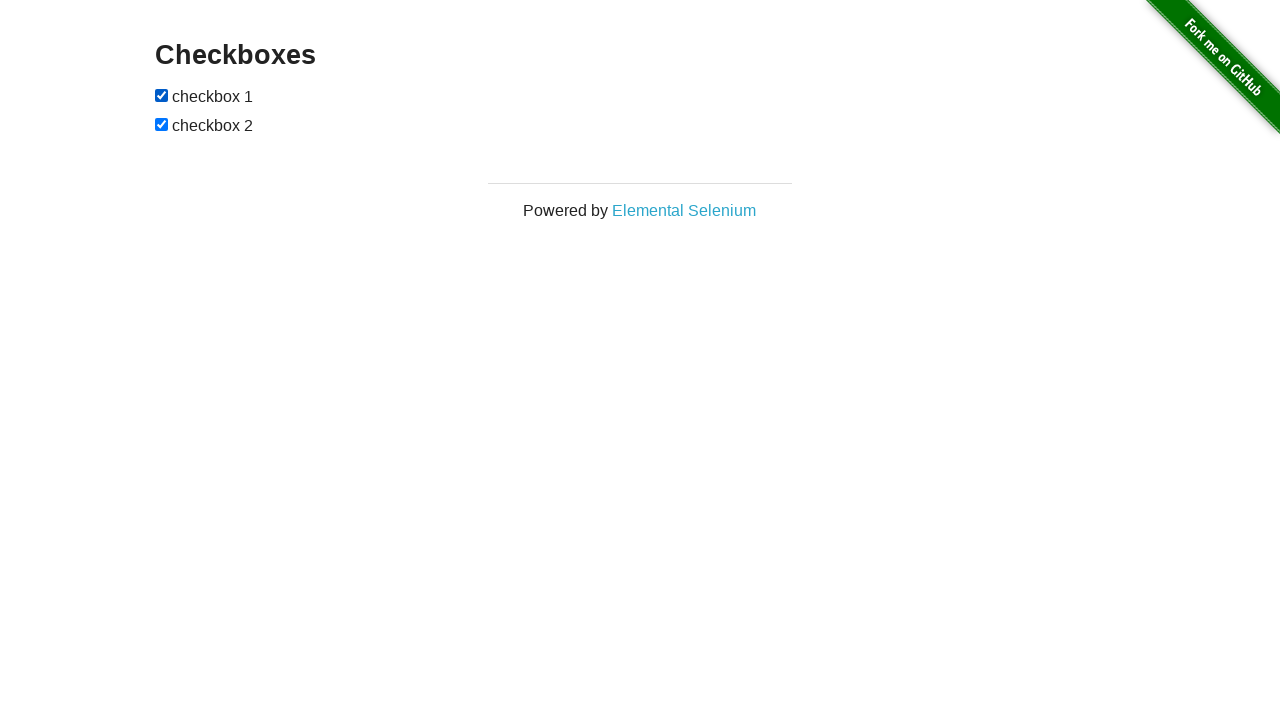

Unselected checkbox 1 at (162, 95) on input[type='checkbox'] >> nth=0
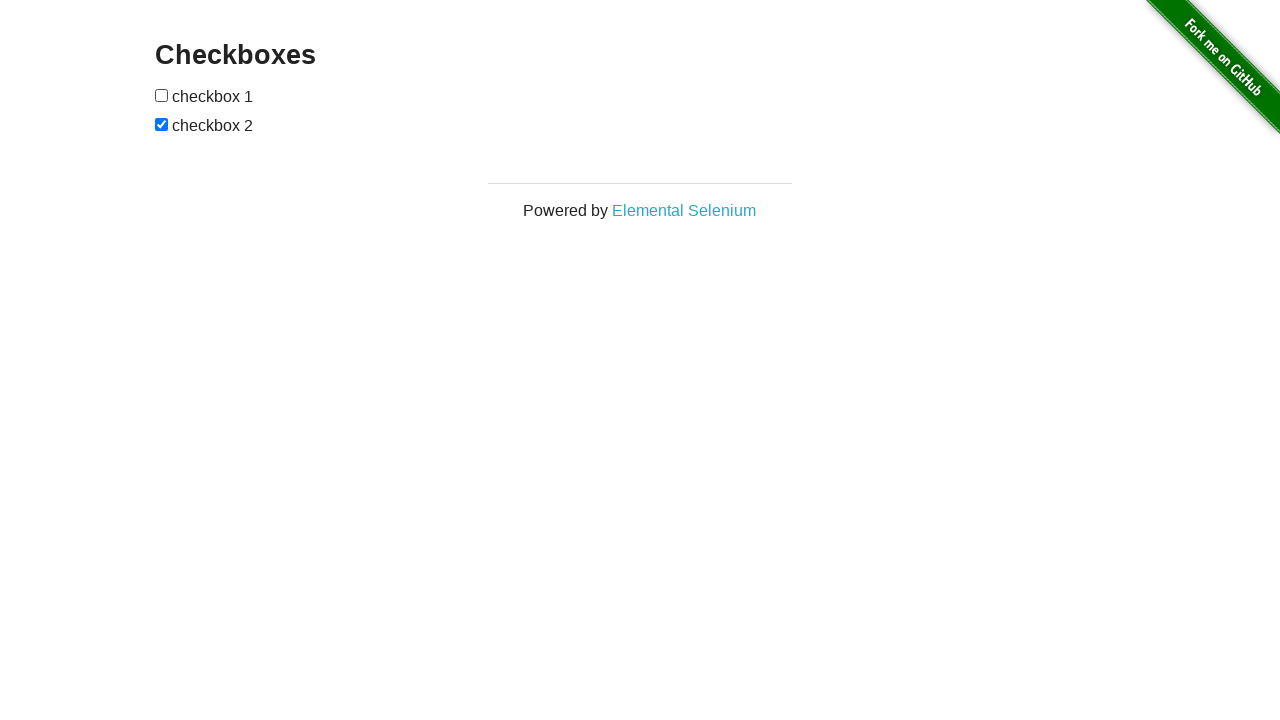

Unselected checkbox 2 at (162, 124) on input[type='checkbox'] >> nth=1
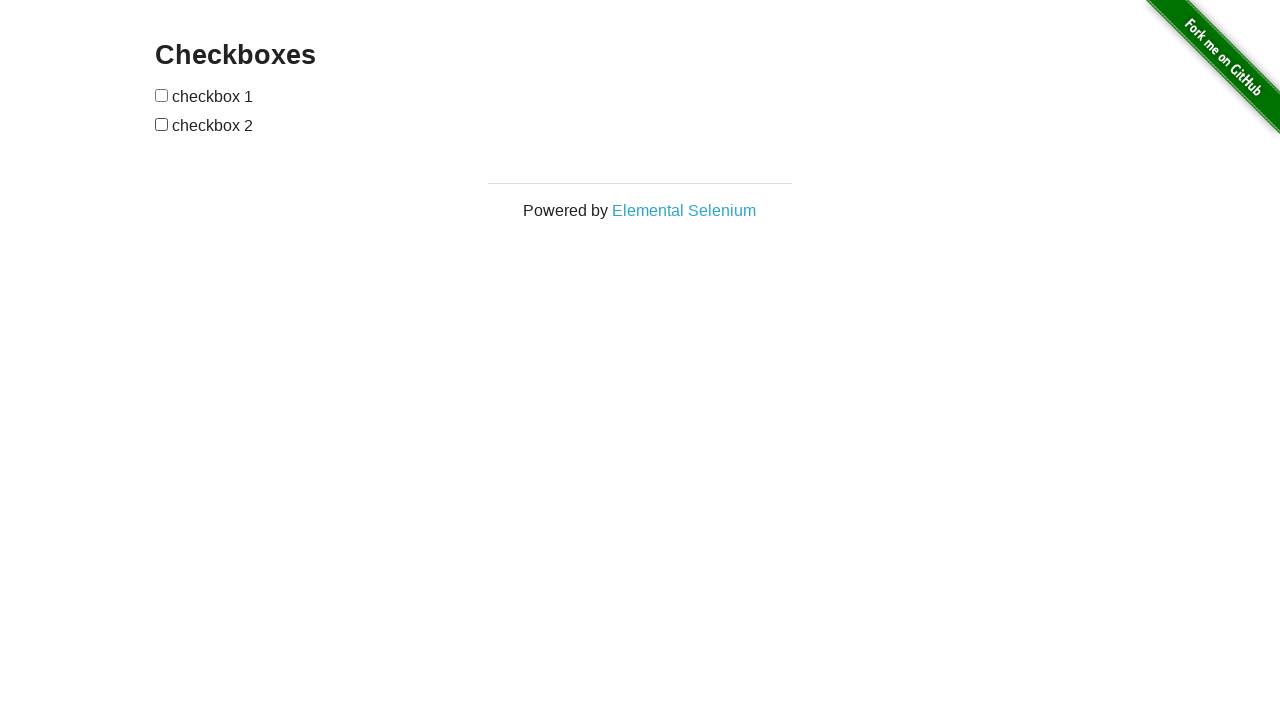

Validated all checkboxes are now unselected
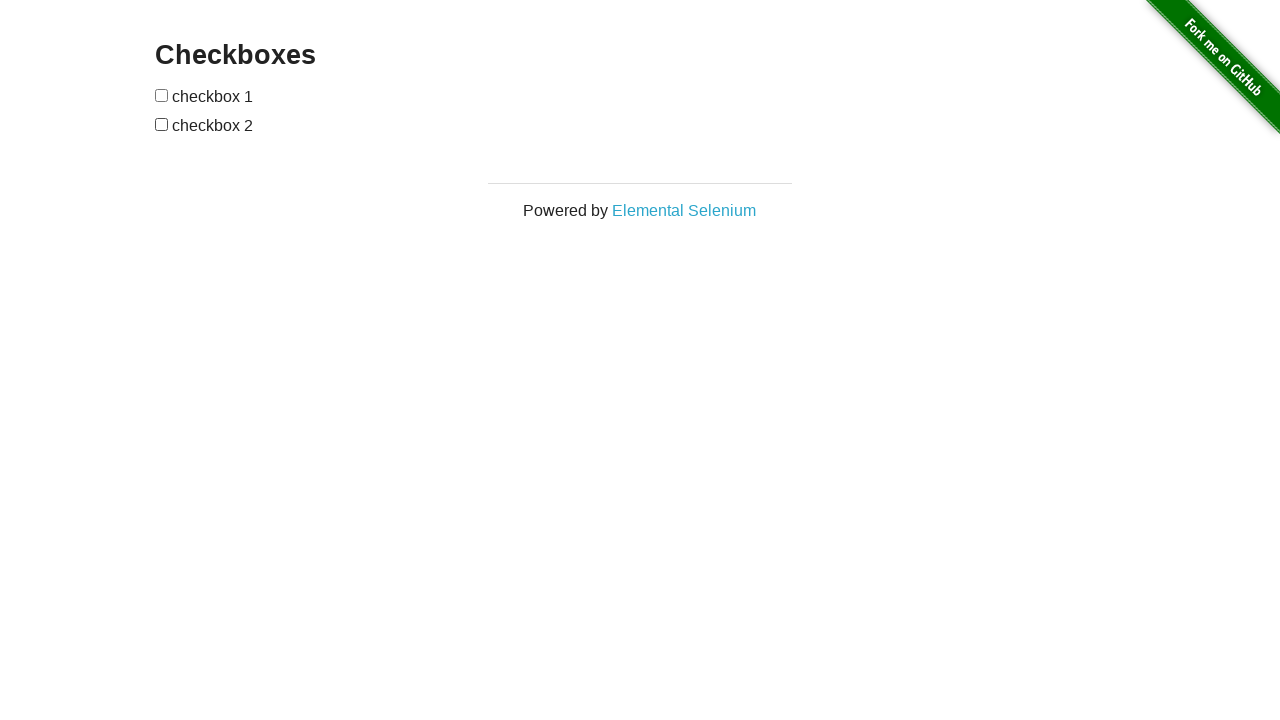

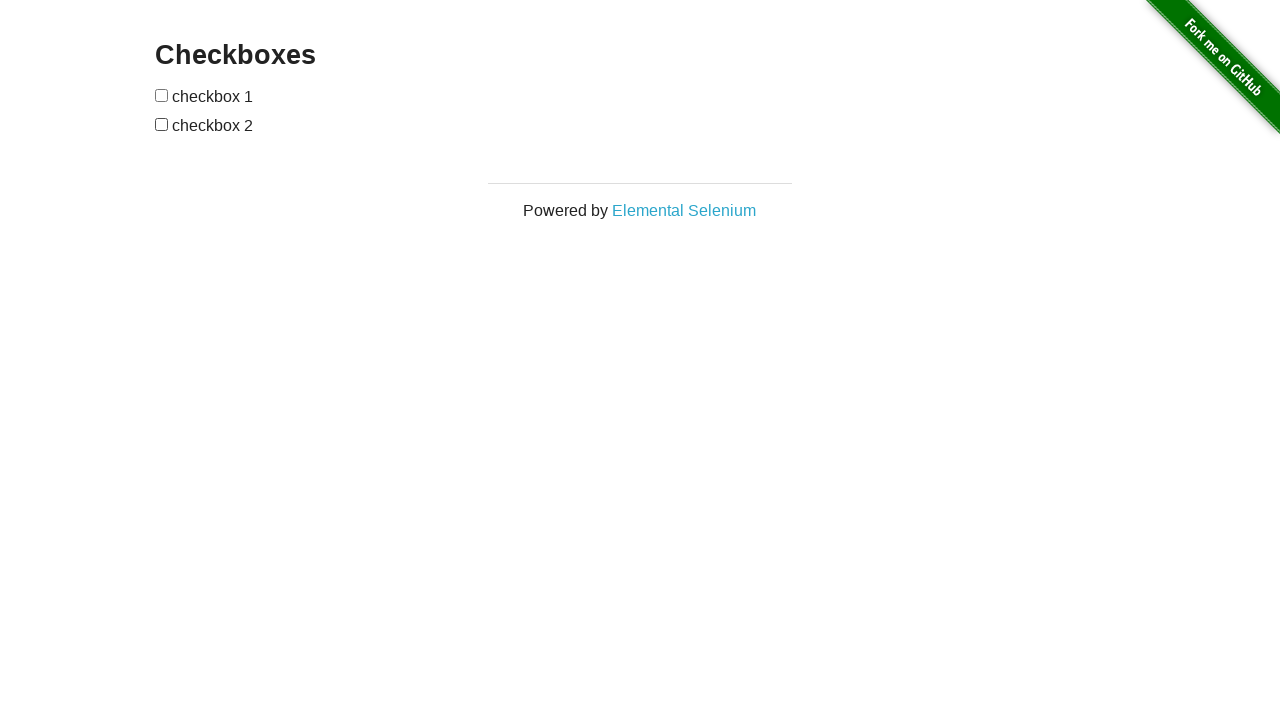